Tests various CSS selector patterns on a blog page by locating elements using different CSS selector strategies including ID, class, tag name, attributes, and pseudo-selectors

Starting URL: https://omayo.blogspot.com/

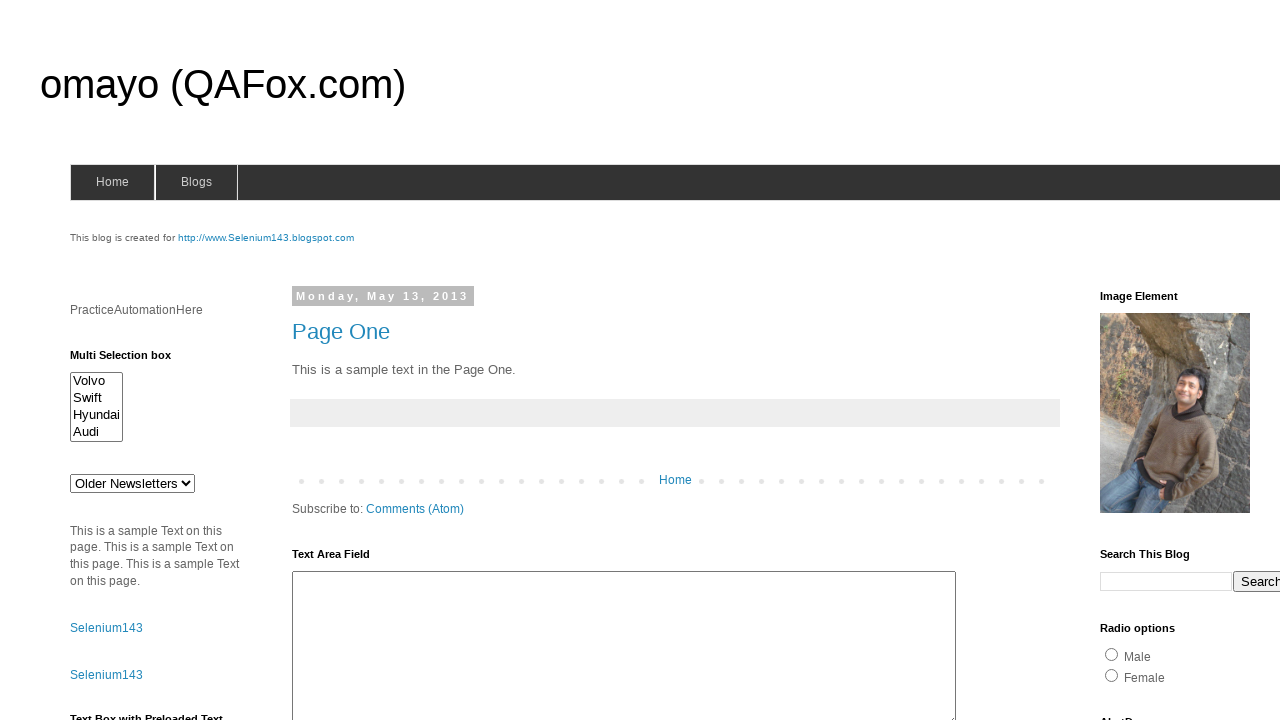

Navigated to blog page at https://omayo.blogspot.com/
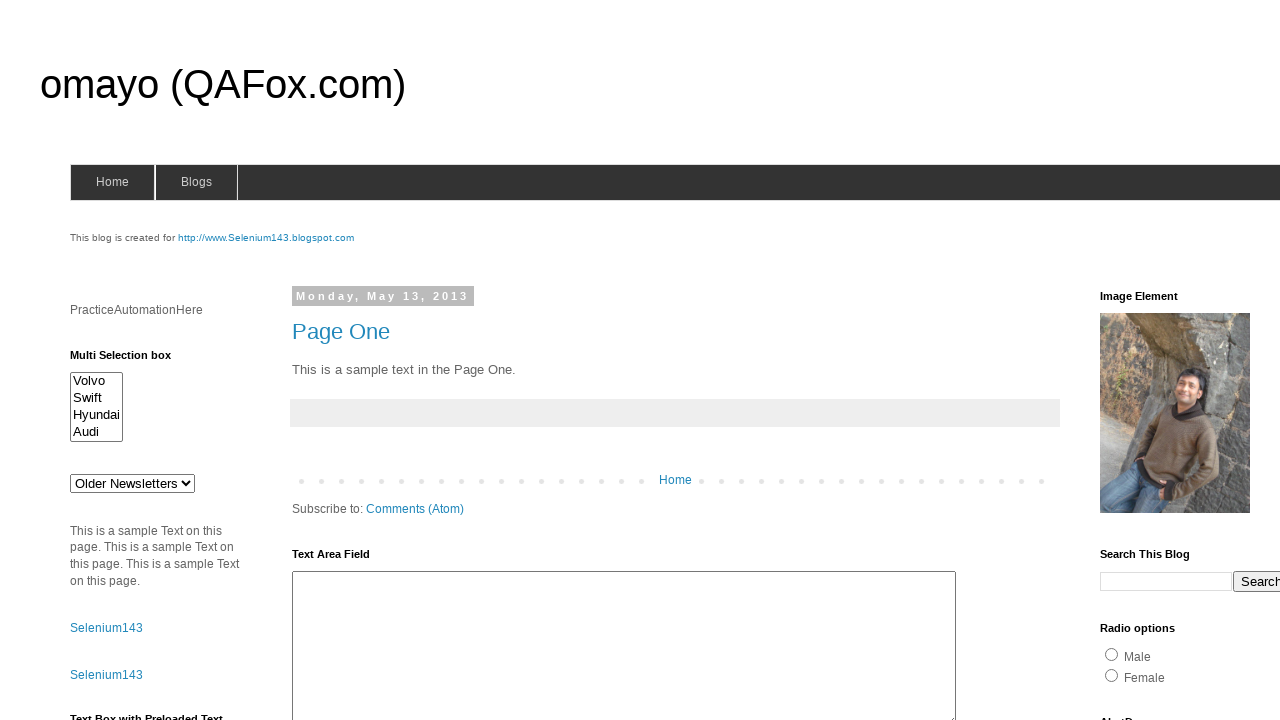

Located element by ID selector #alert1
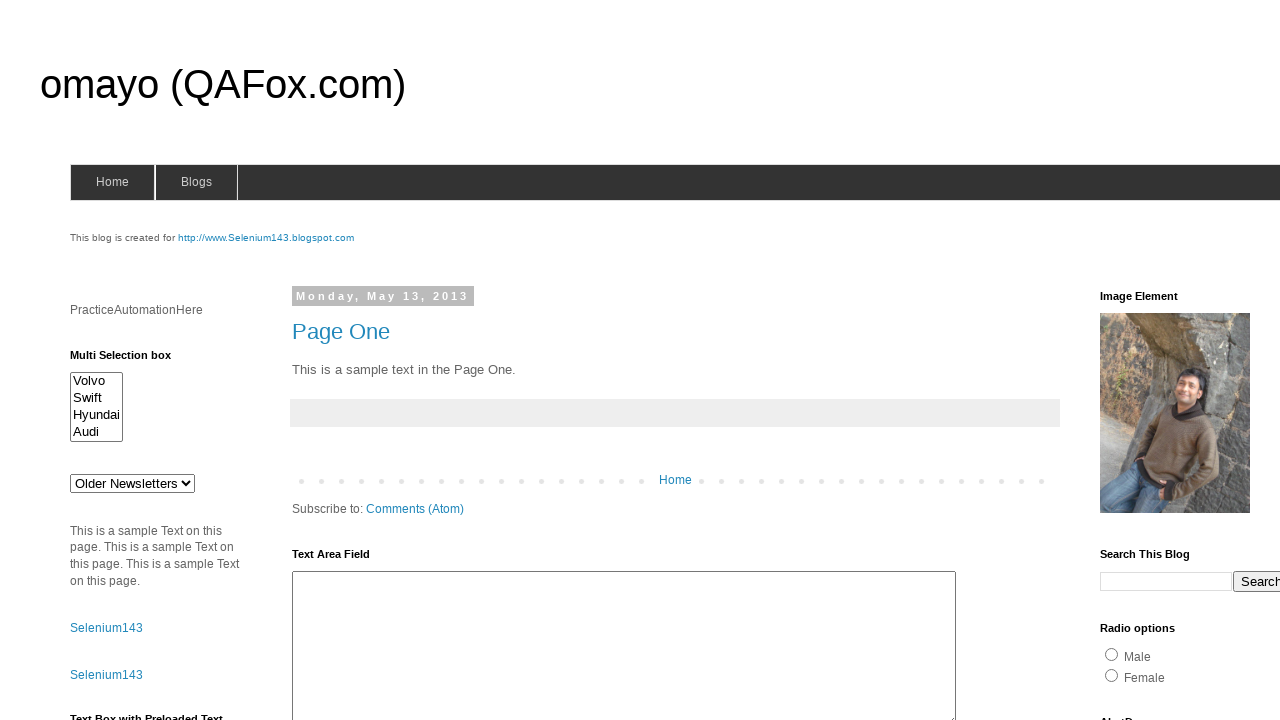

Located element by class selector .date-header
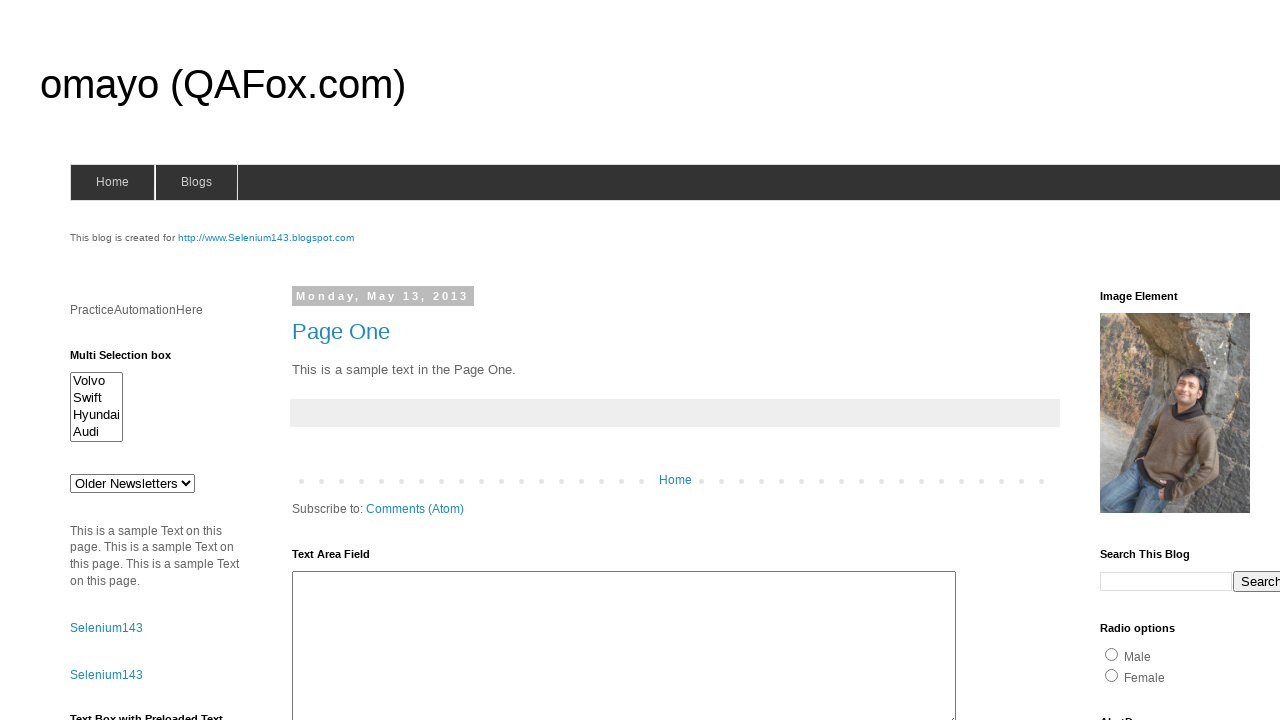

Filled input element with text 'Judyta' on input
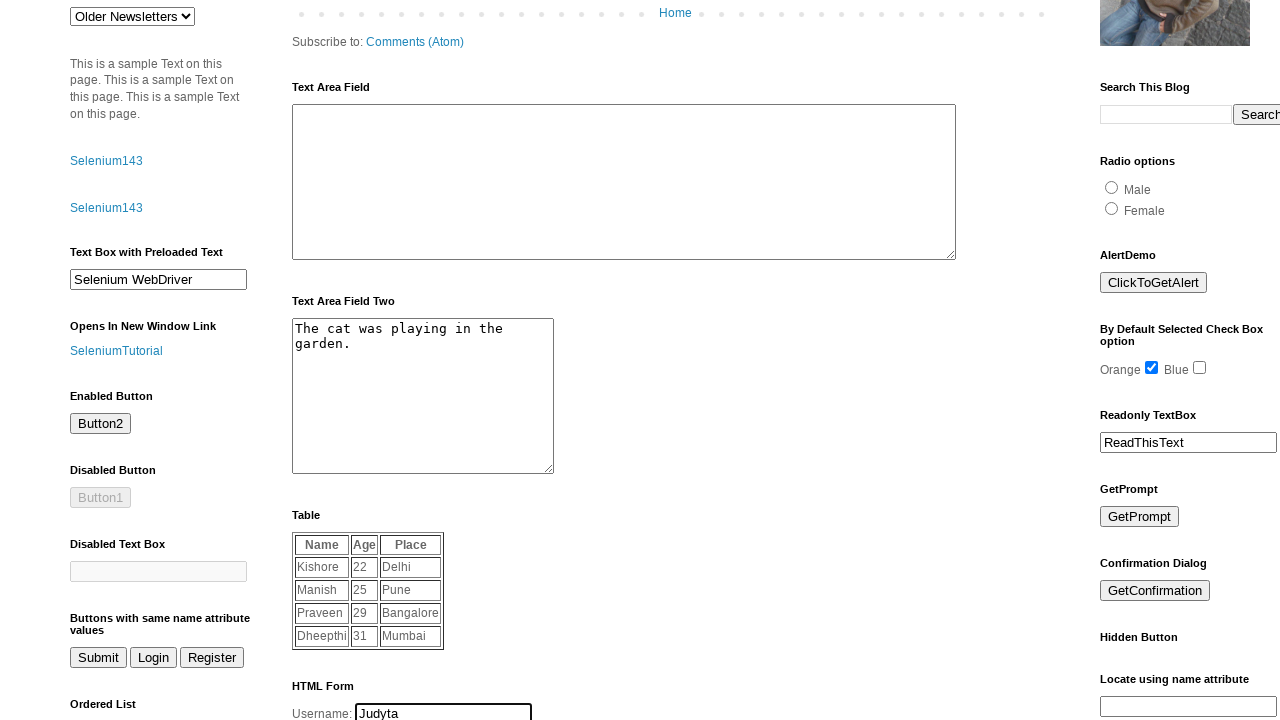

Located element by name attribute selector [name='Cross-Column']
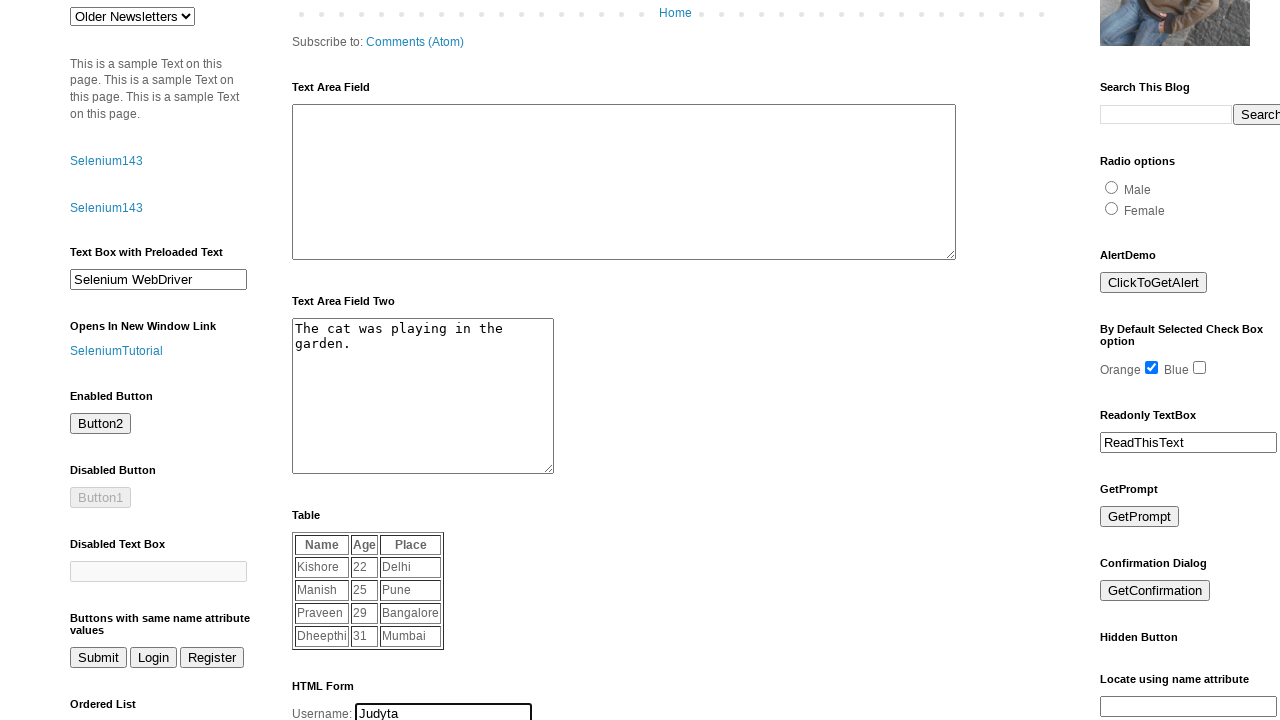

Located element by class attribute selector [class='date-header']
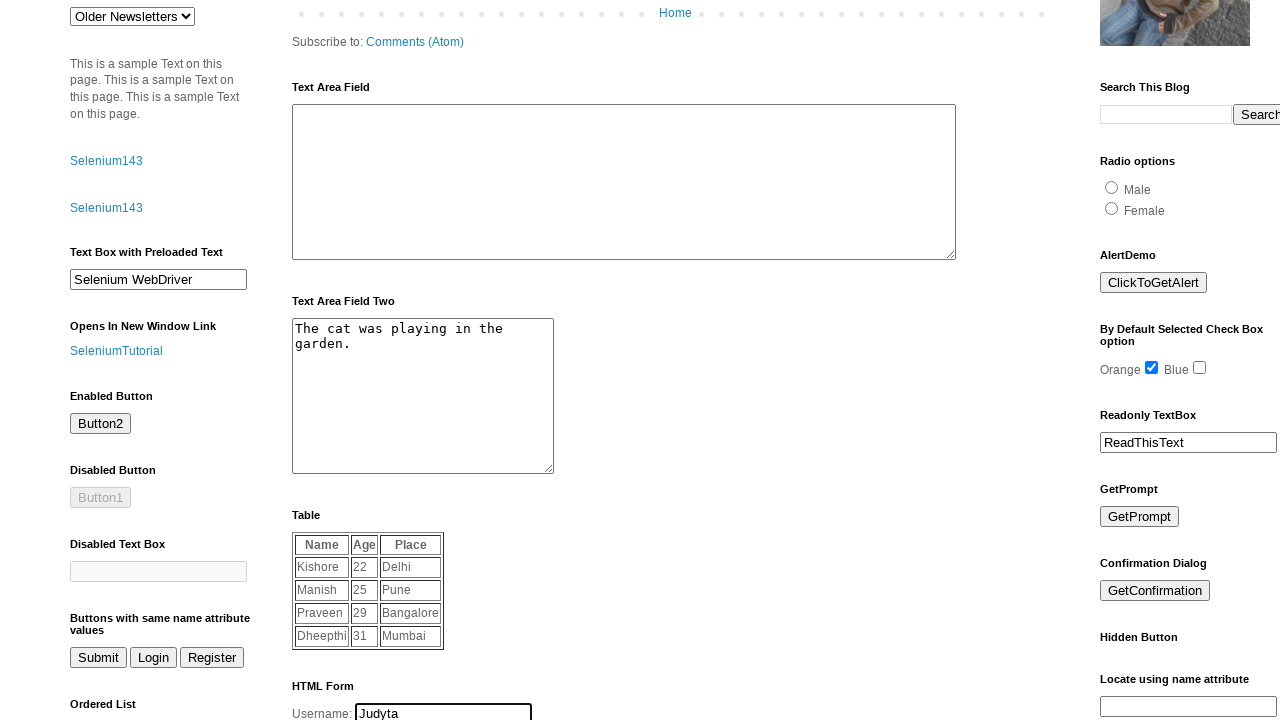

Located all elements on page using universal selector *
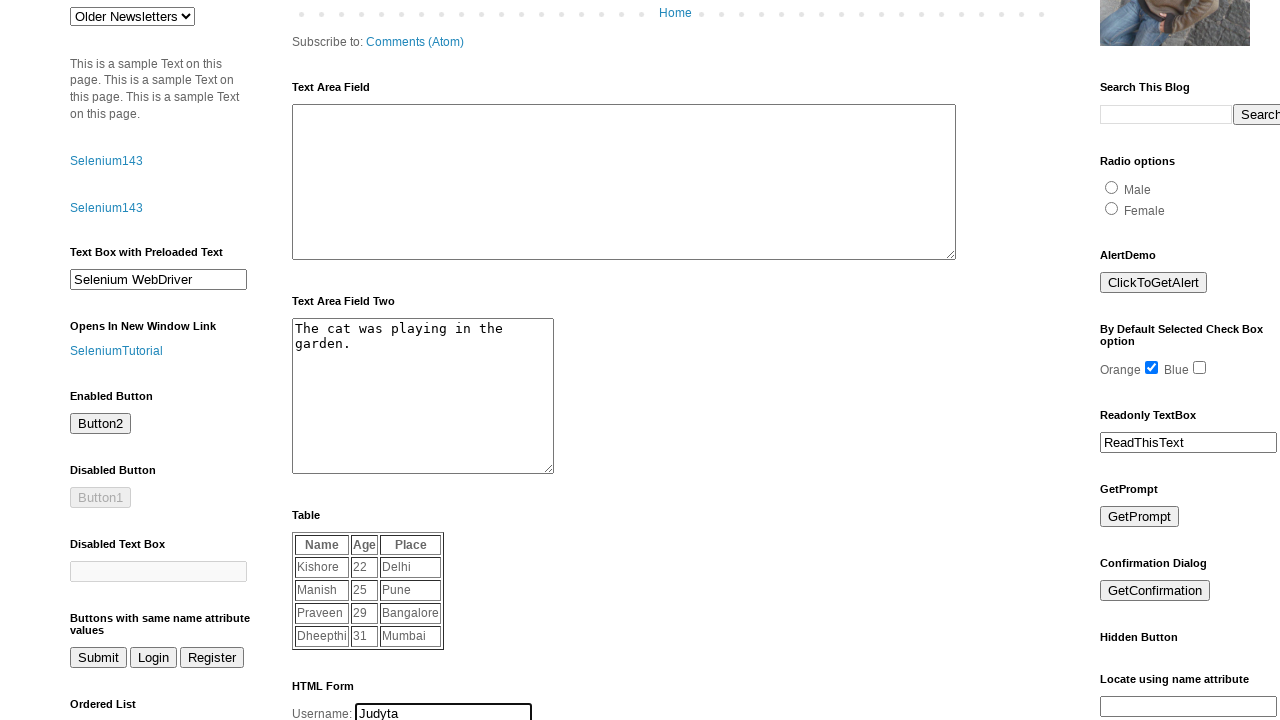

Located nested ul element inside div
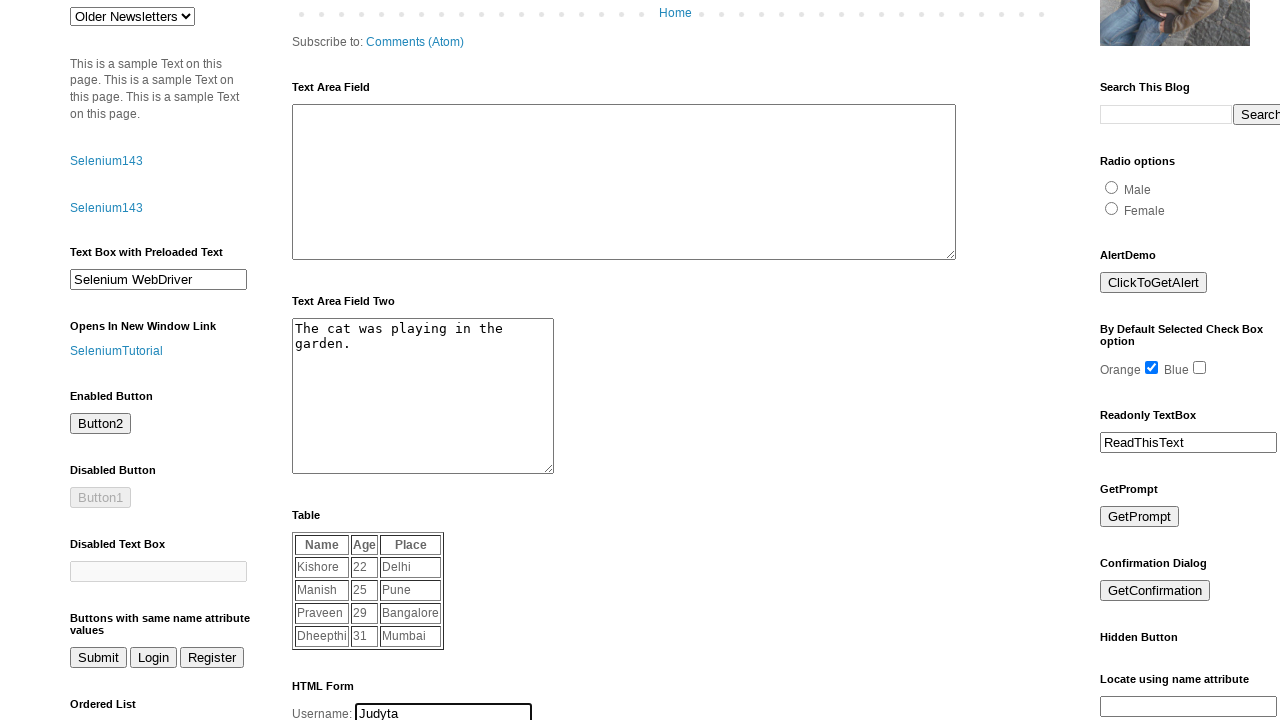

Located first tr element inside table
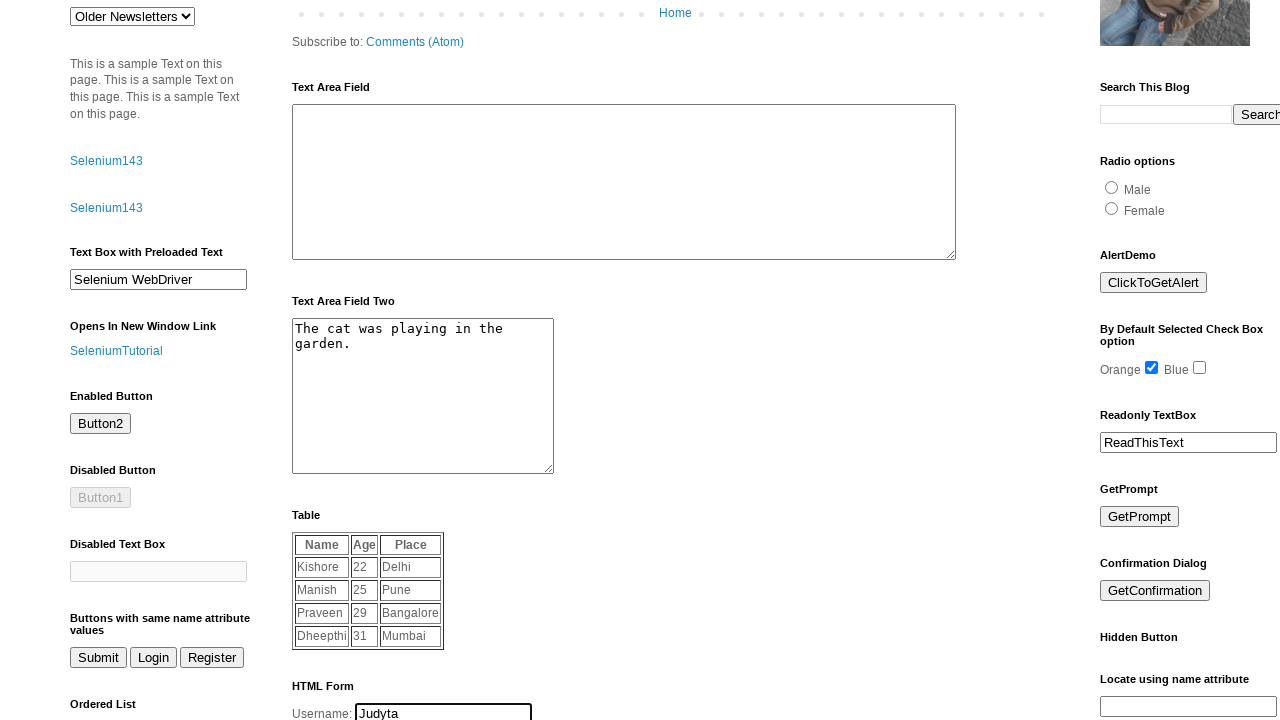

Located first tr element inside tbody
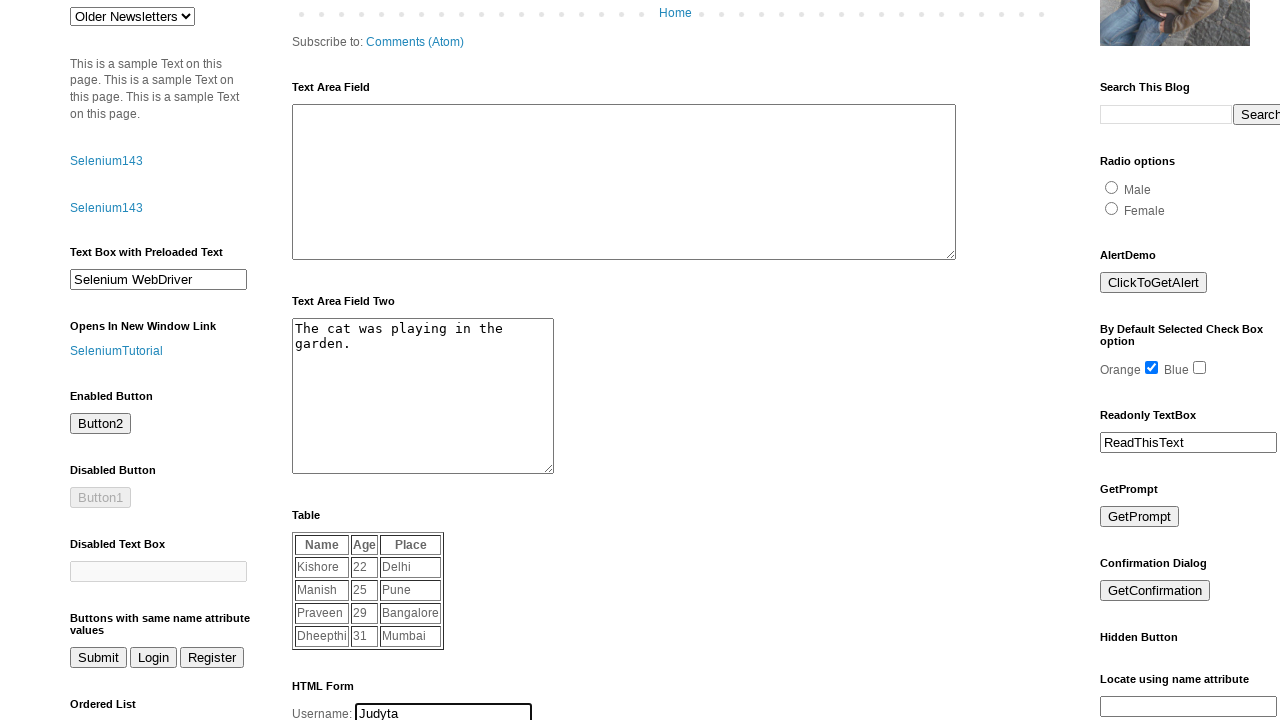

Located element by name attribute containing 'Column 2' using substring selector
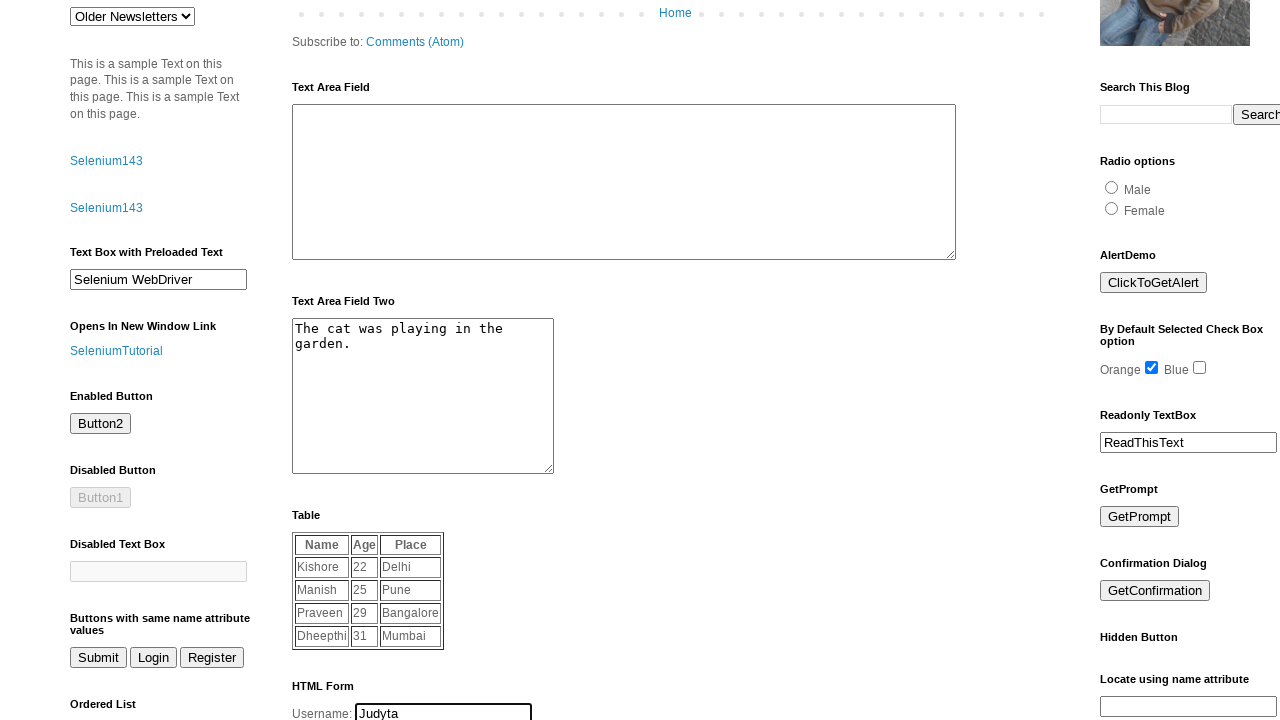

Located element by name attribute starting with 'anyf' using prefix selector
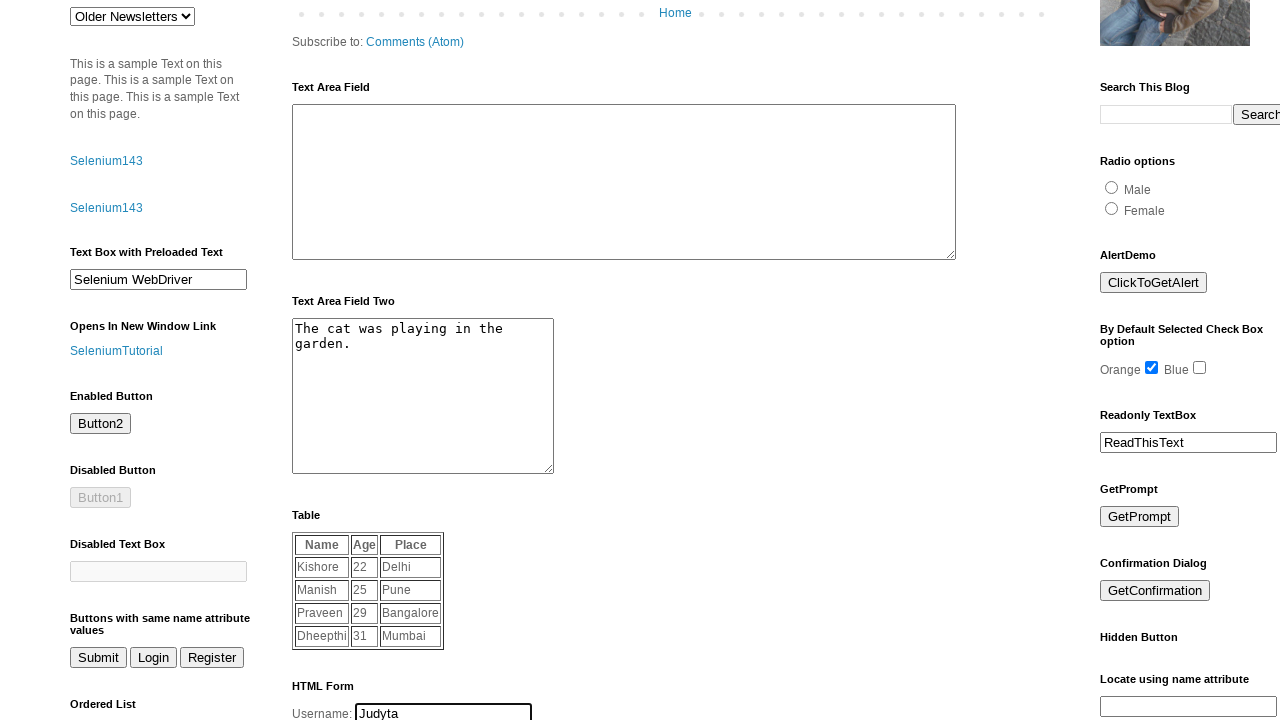

Located element by id attribute starting with 'sideba' using prefix selector
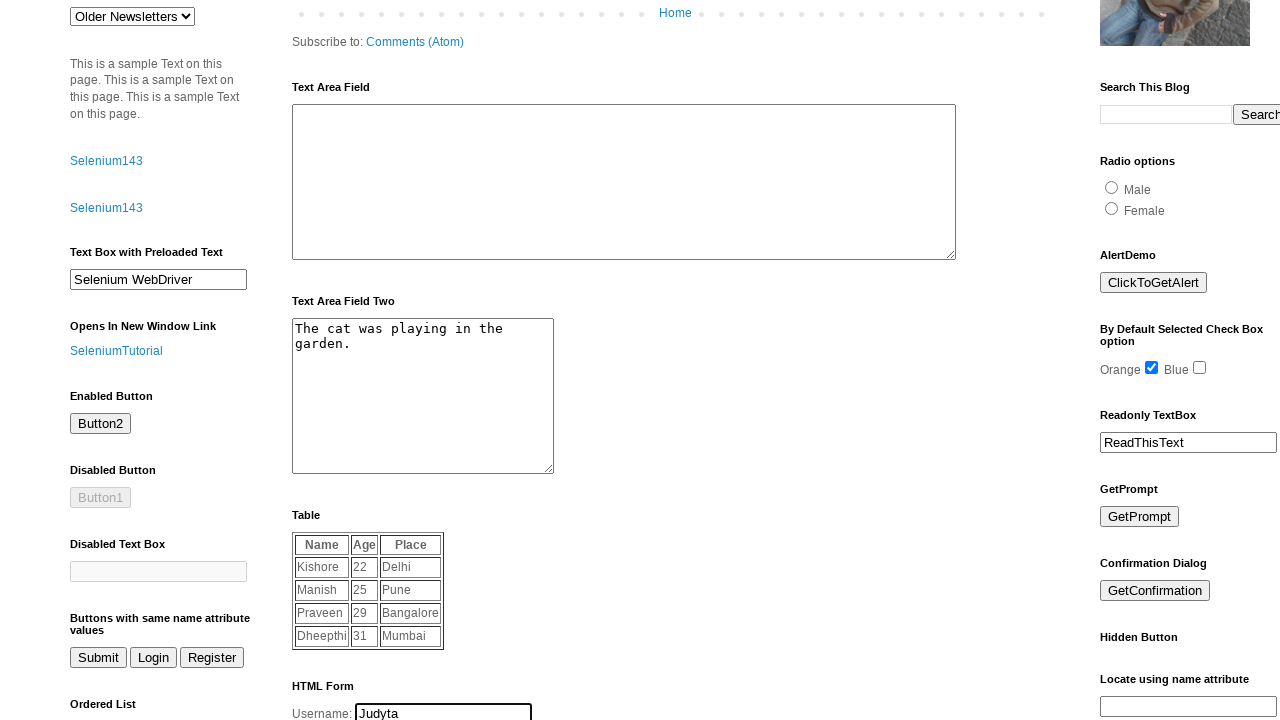

Located element by name attribute ending with 'lumn 2' using suffix selector
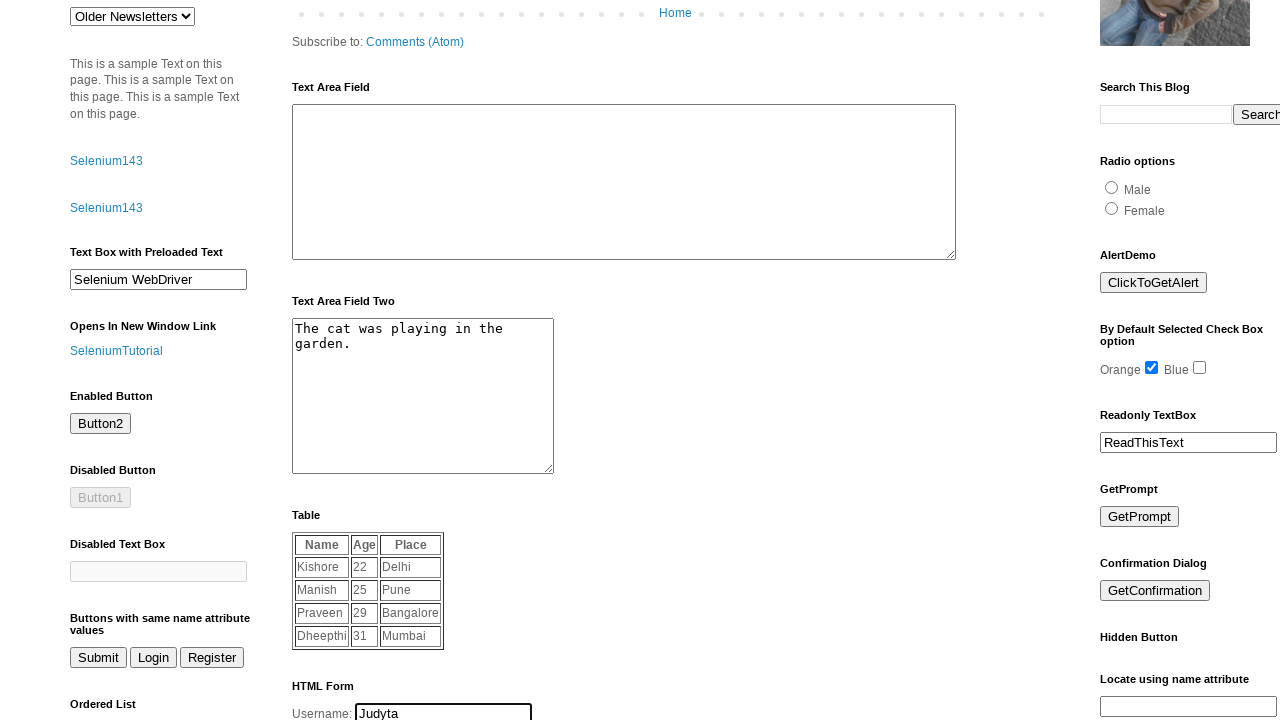

Located first child li element using pseudo-selector :first-child
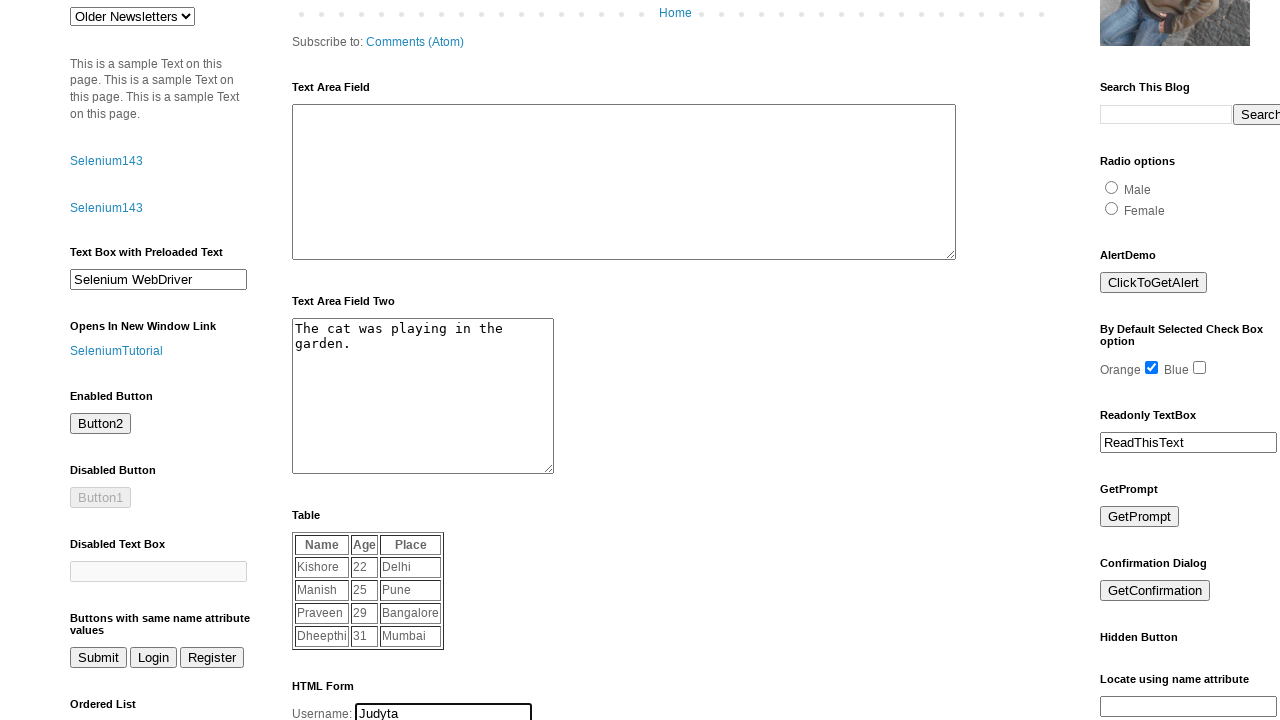

Located last child li element using pseudo-selector :last-child
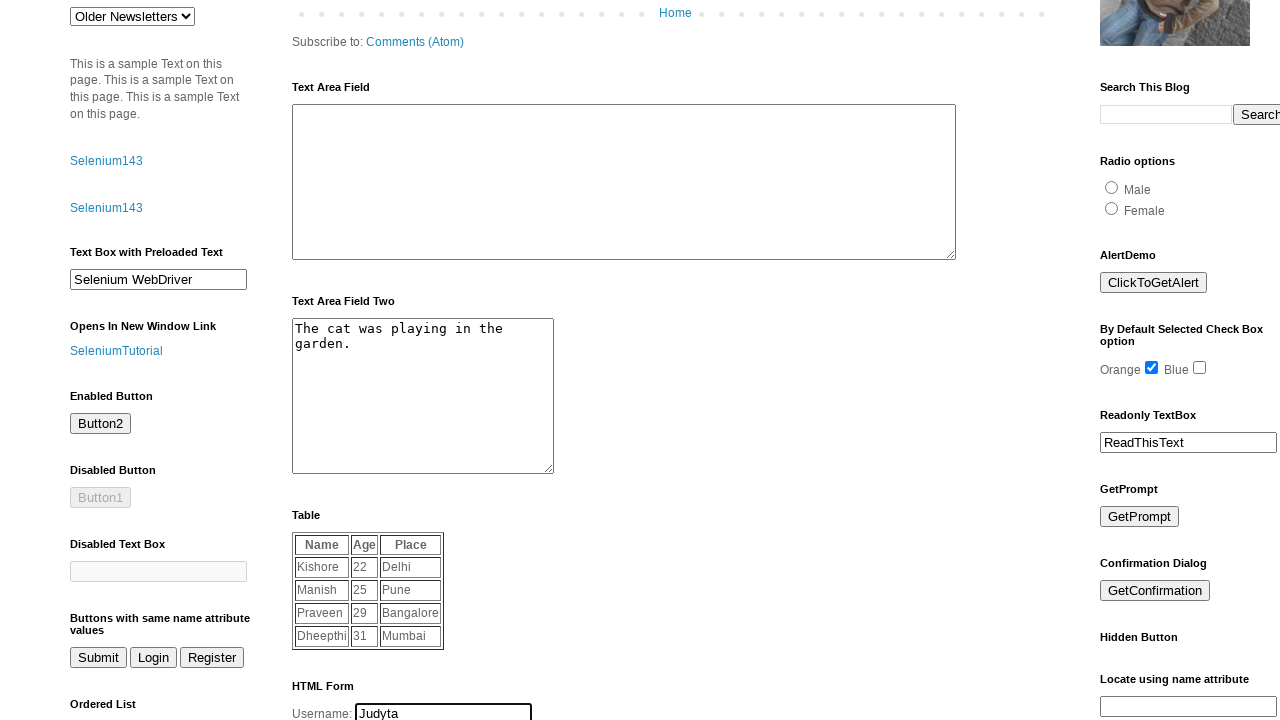

Located 5th child li element using pseudo-selector :nth-child(5)
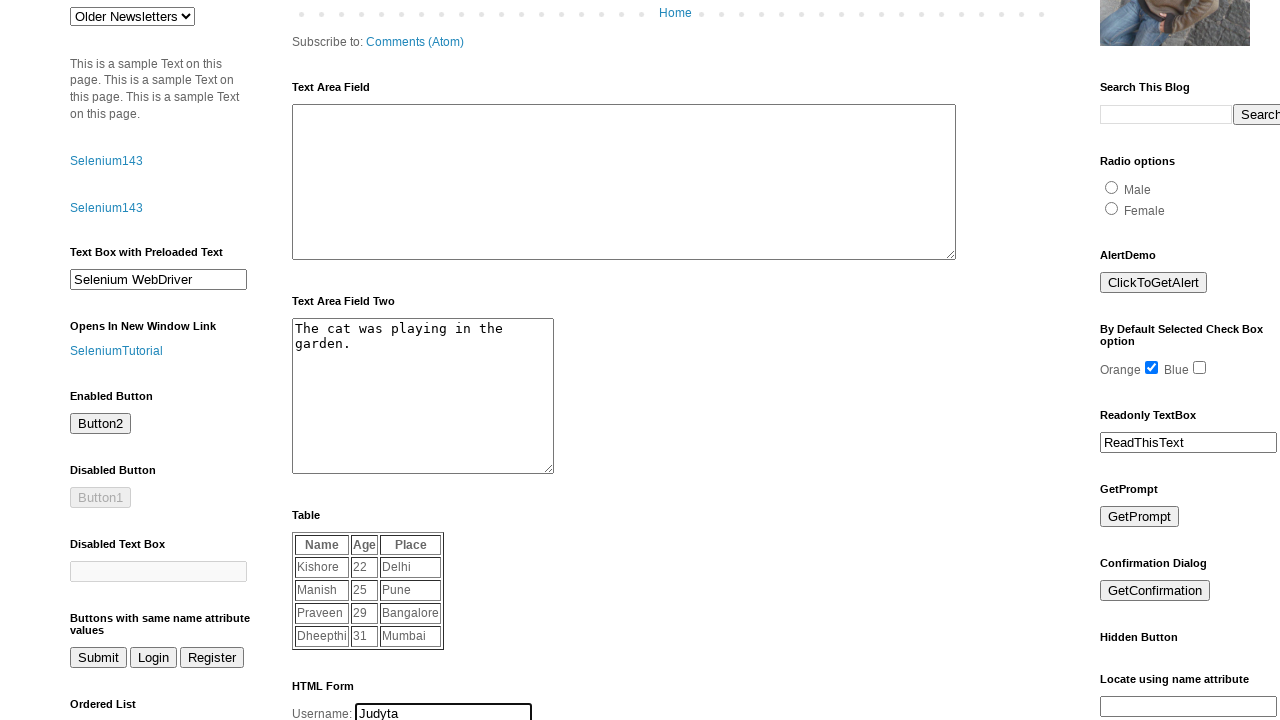

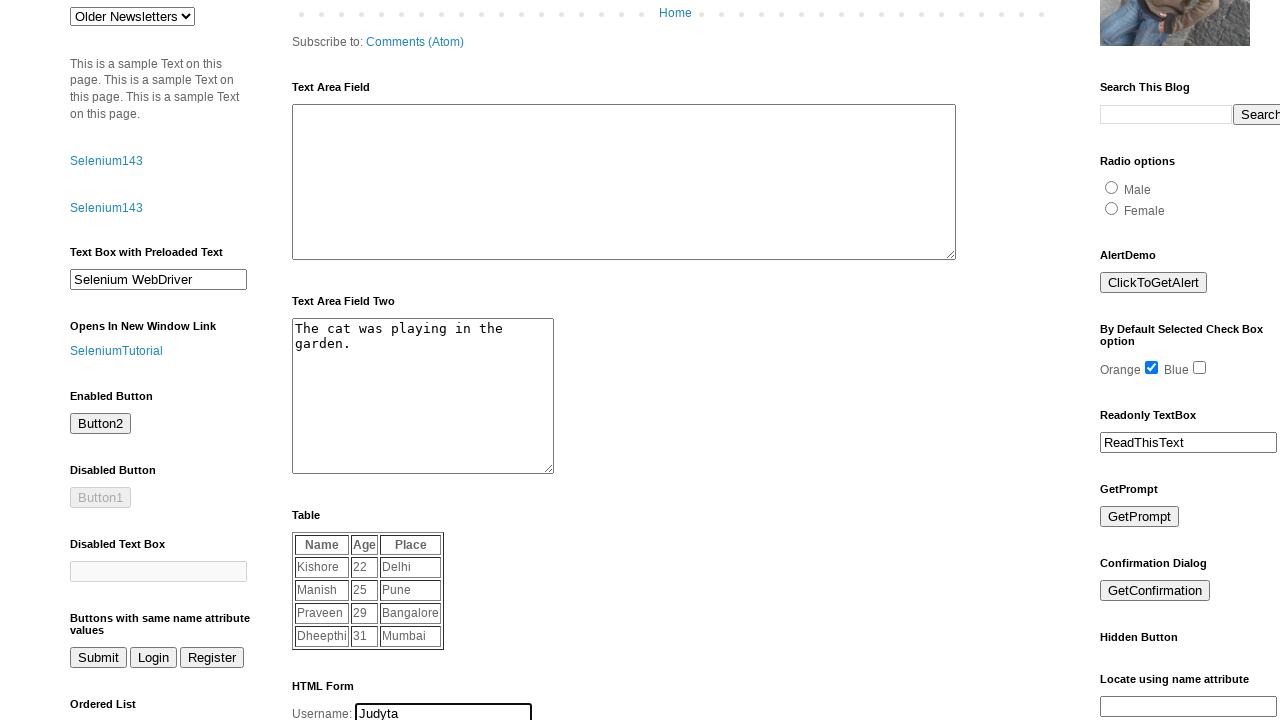